Tests adding todo items by filling the input field and pressing Enter, then verifying the items appear in the list

Starting URL: https://demo.playwright.dev/todomvc

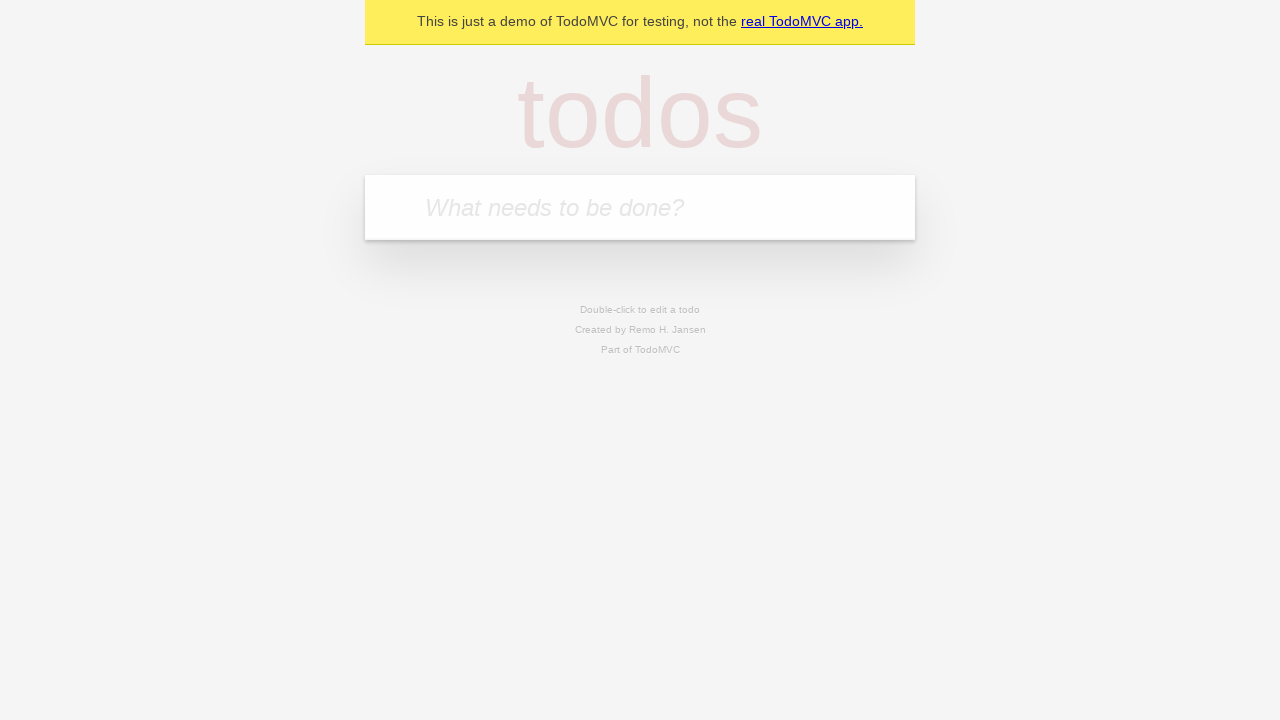

Located the todo input field by placeholder 'What needs to be done?'
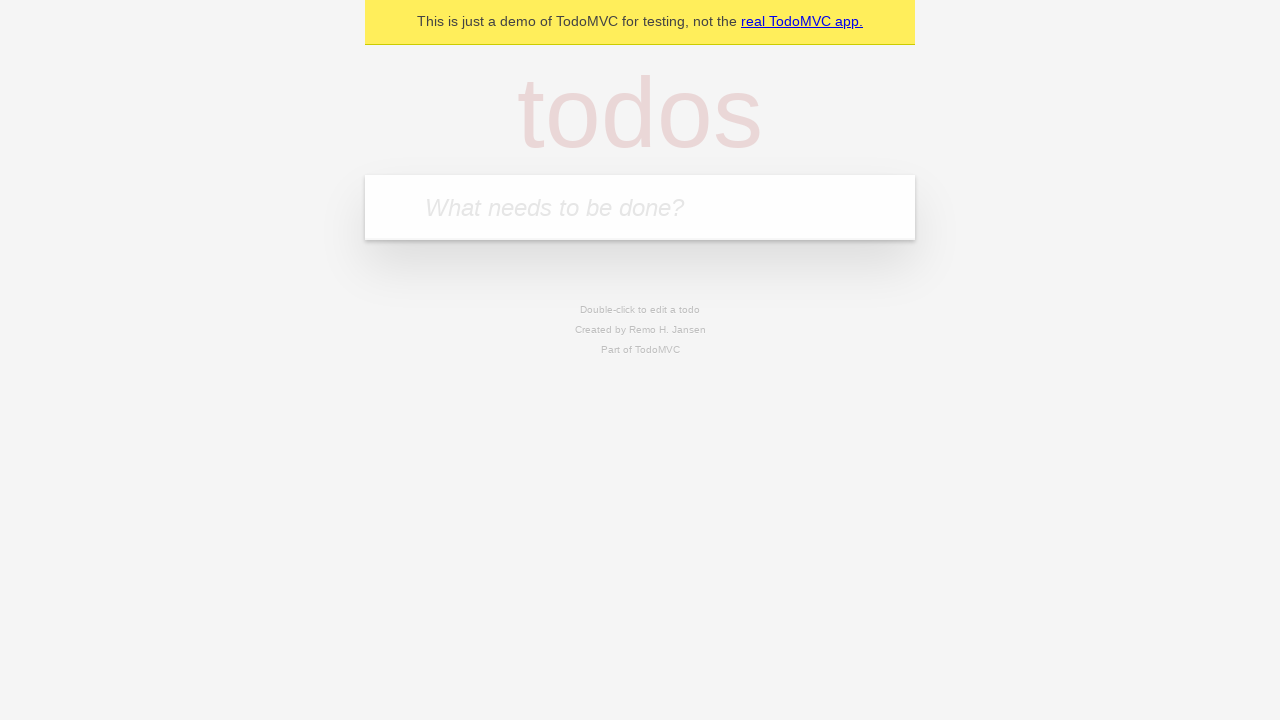

Pressed Enter to create first todo item with empty text on internal:attr=[placeholder="What needs to be done?"i]
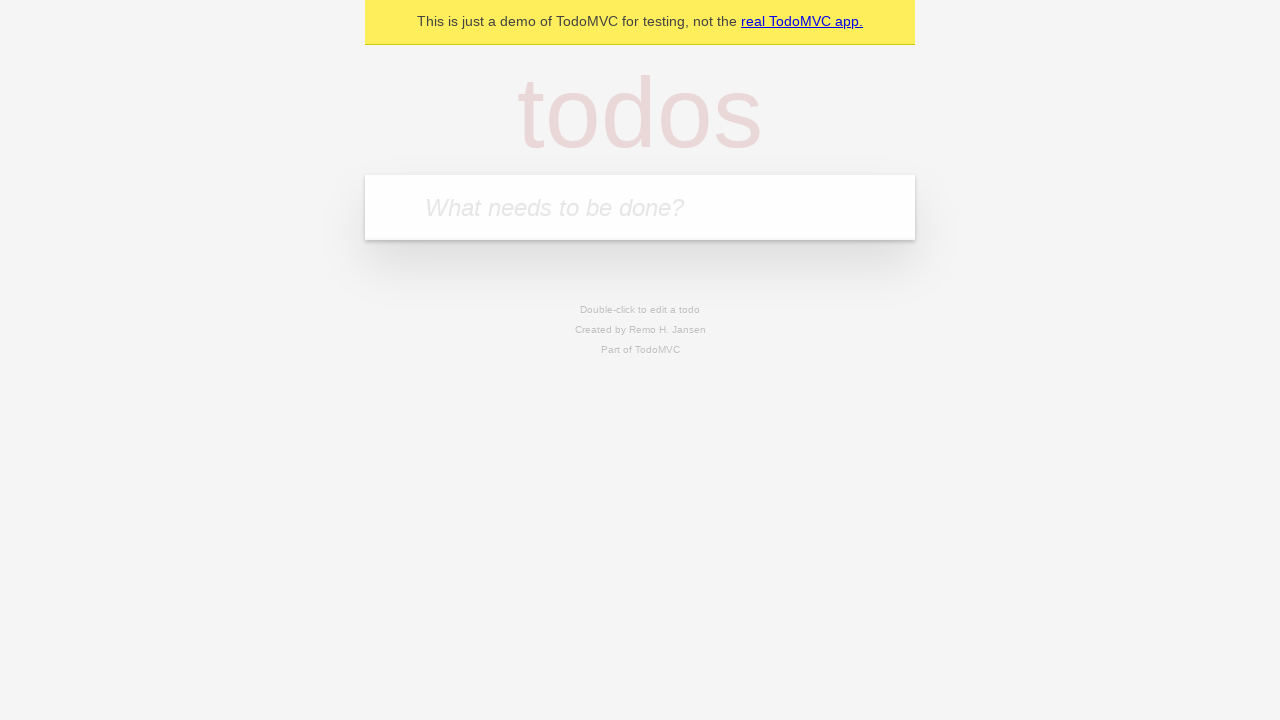

Filled todo input field with 'feed the cat' on internal:attr=[placeholder="What needs to be done?"i]
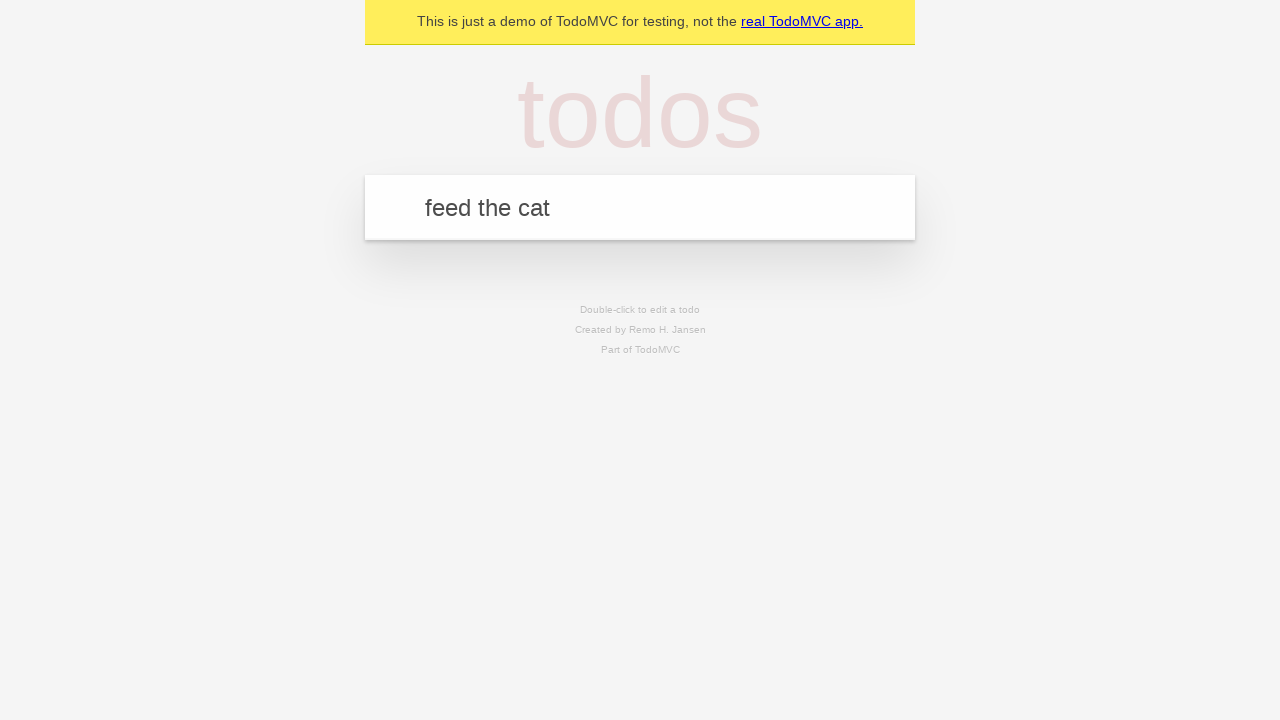

Pressed Enter to create second todo item 'feed the cat' on internal:attr=[placeholder="What needs to be done?"i]
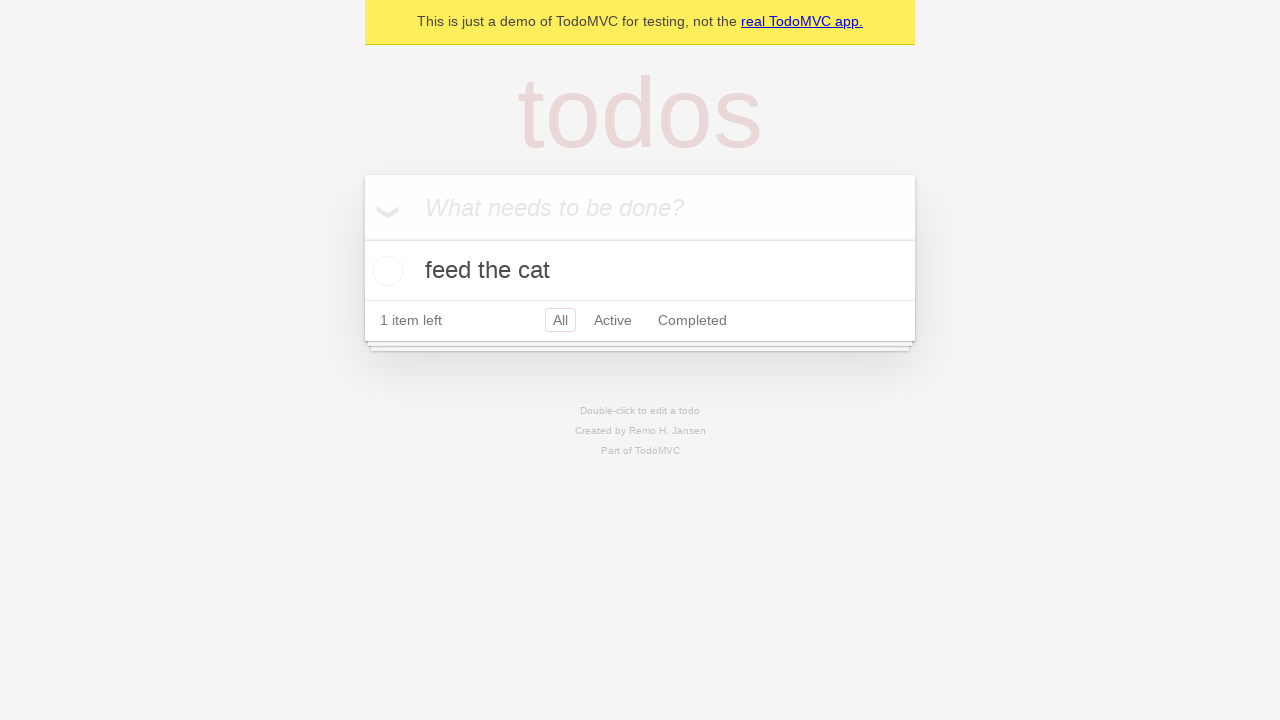

Verified todo items appear in the list
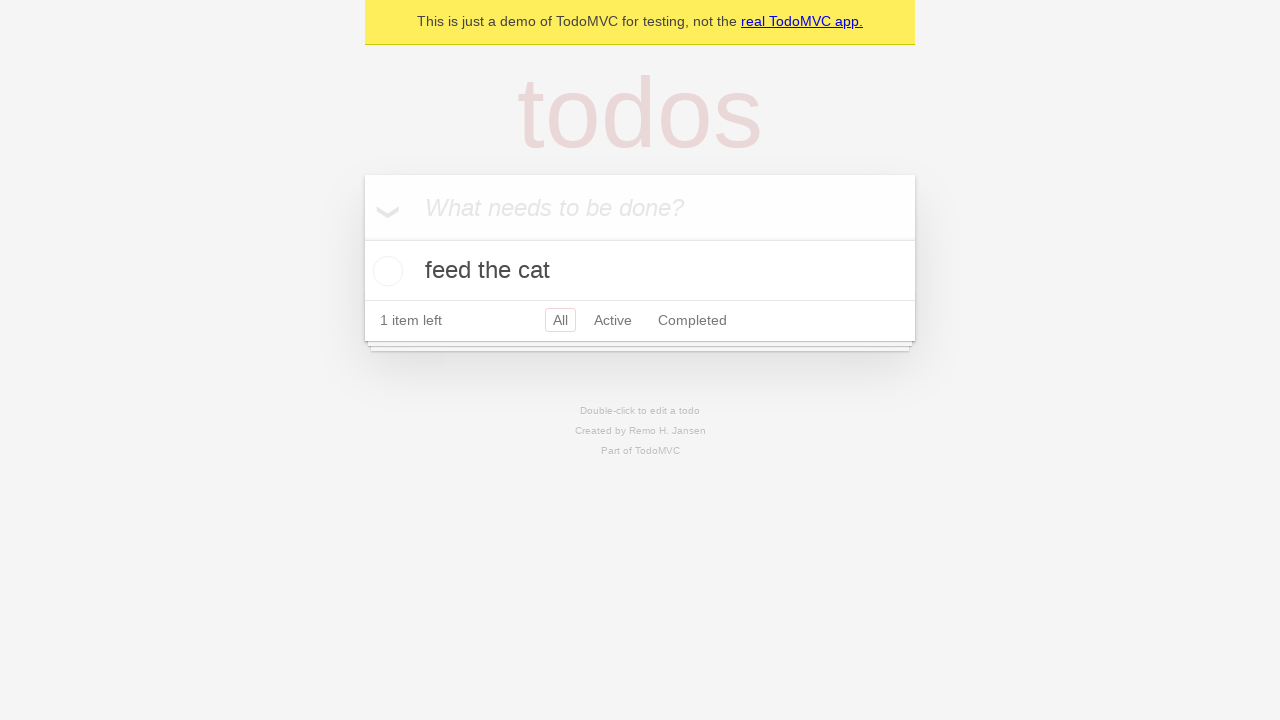

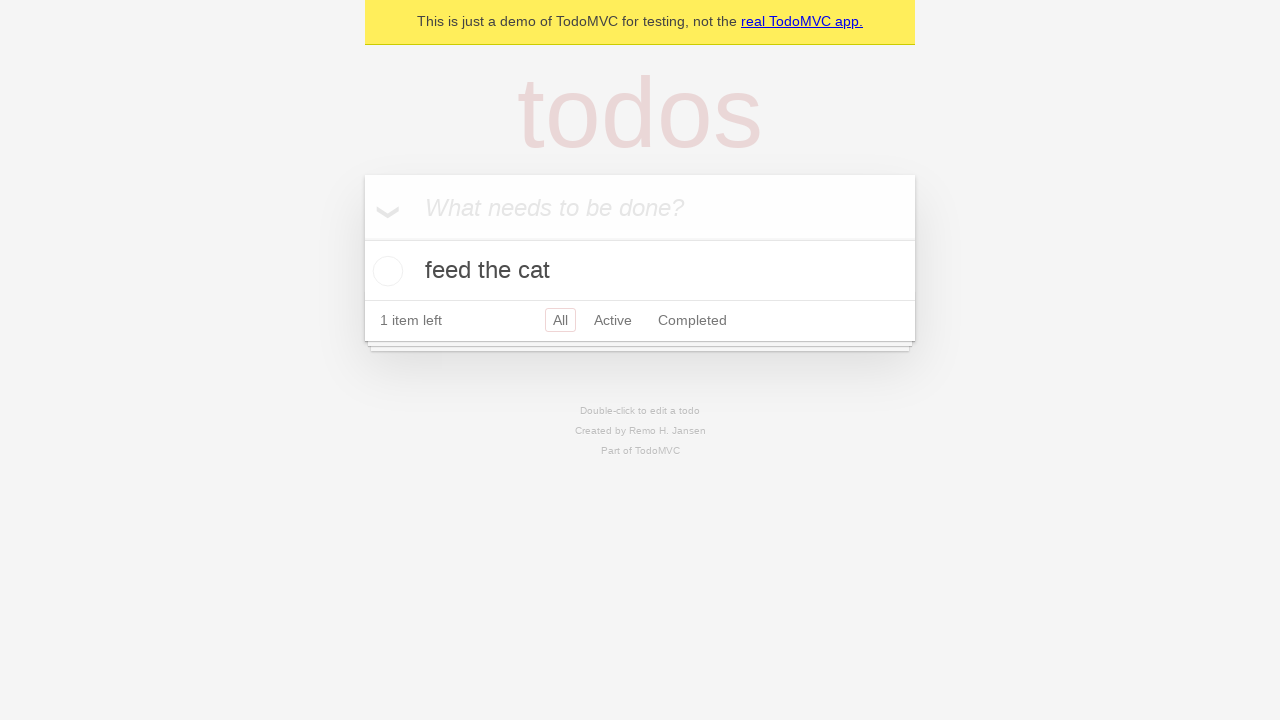